Tests dynamic data loading by clicking a button to generate random user data and verify the image source is loaded

Starting URL: http://demo.automationtesting.in/WebTable.html

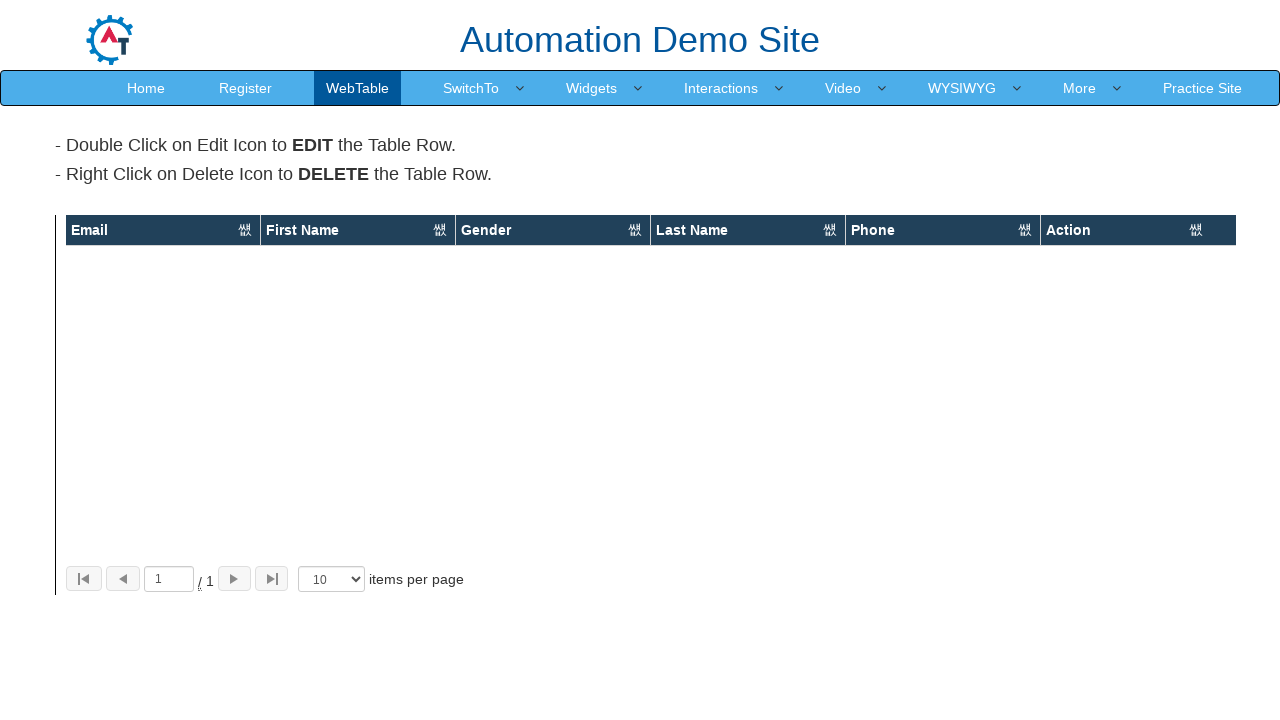

Clicked More menu at (1080, 88) on [href='#']
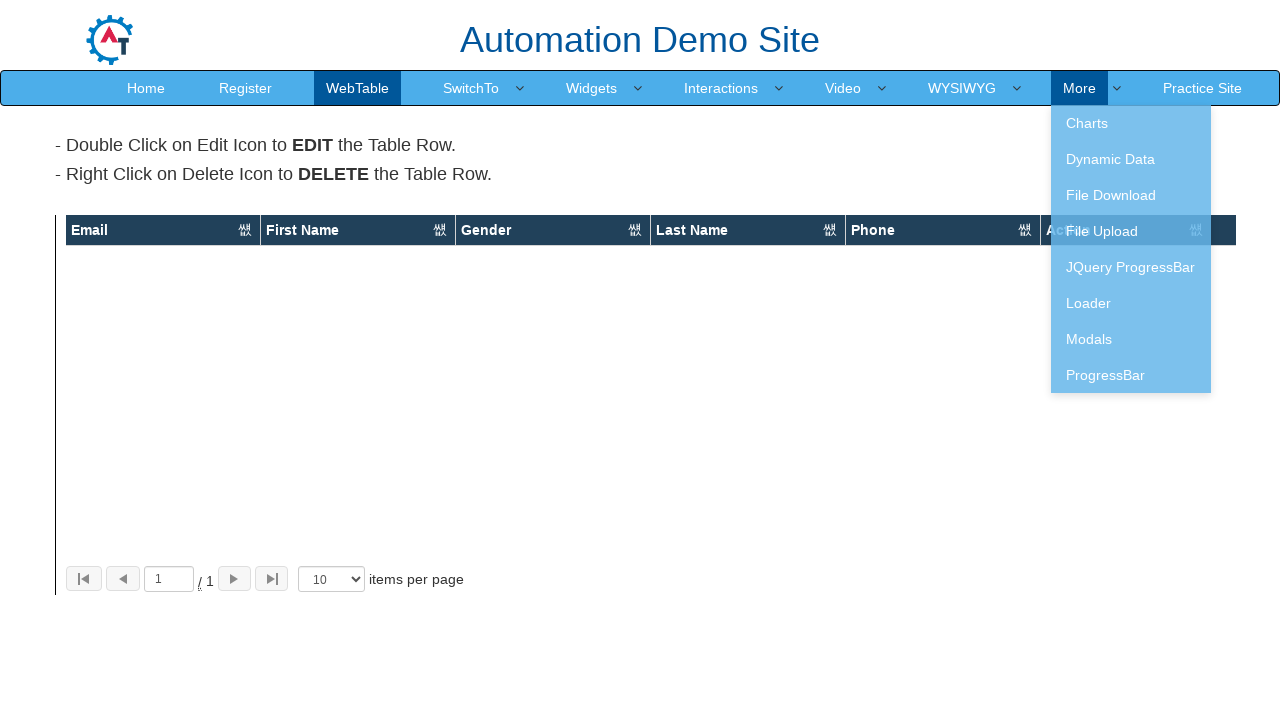

Clicked Dynamic Data submenu at (1131, 159) on [href='DynamicData.html']
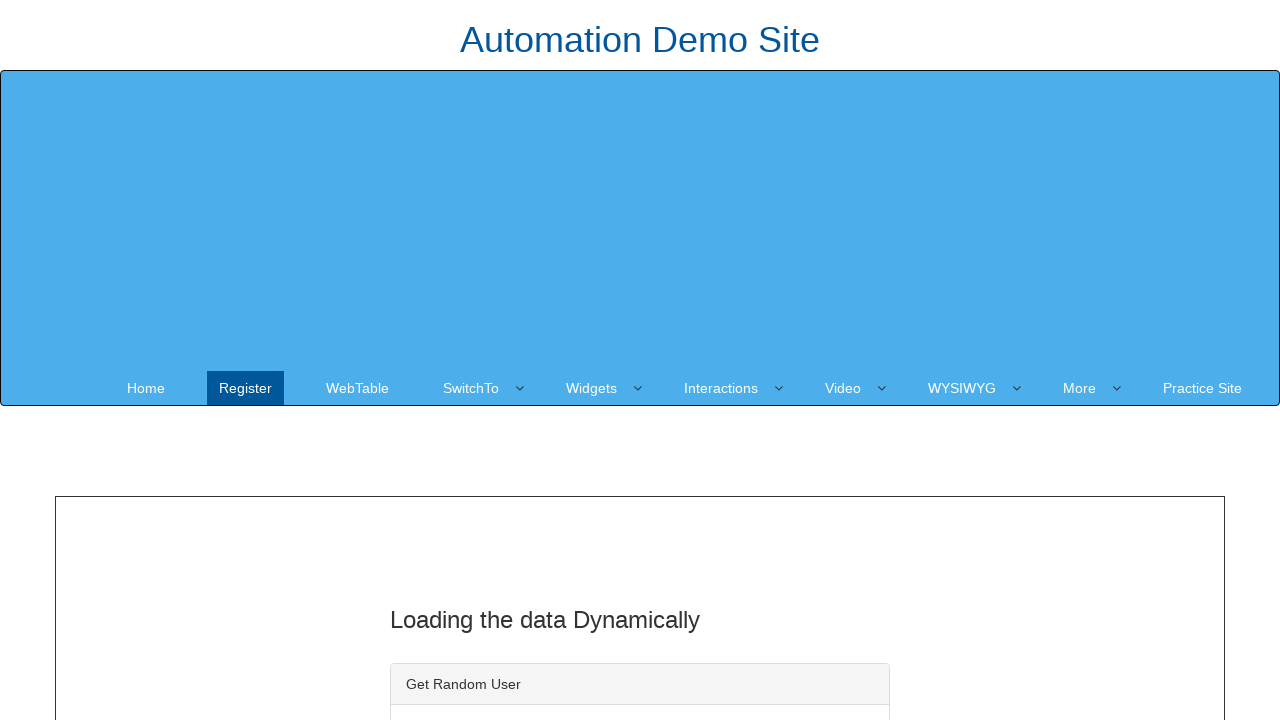

Clicked Get Dynamic Data button to generate random user data at (477, 361) on #save
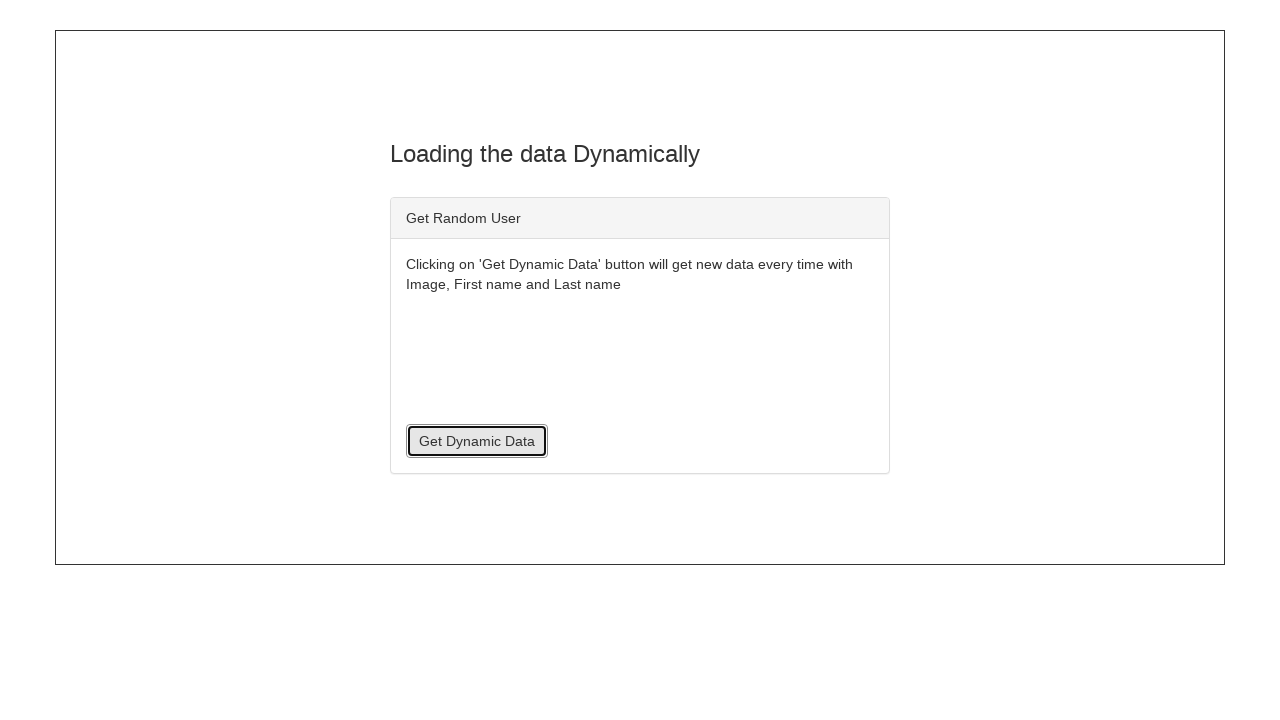

Verified image source loaded successfully
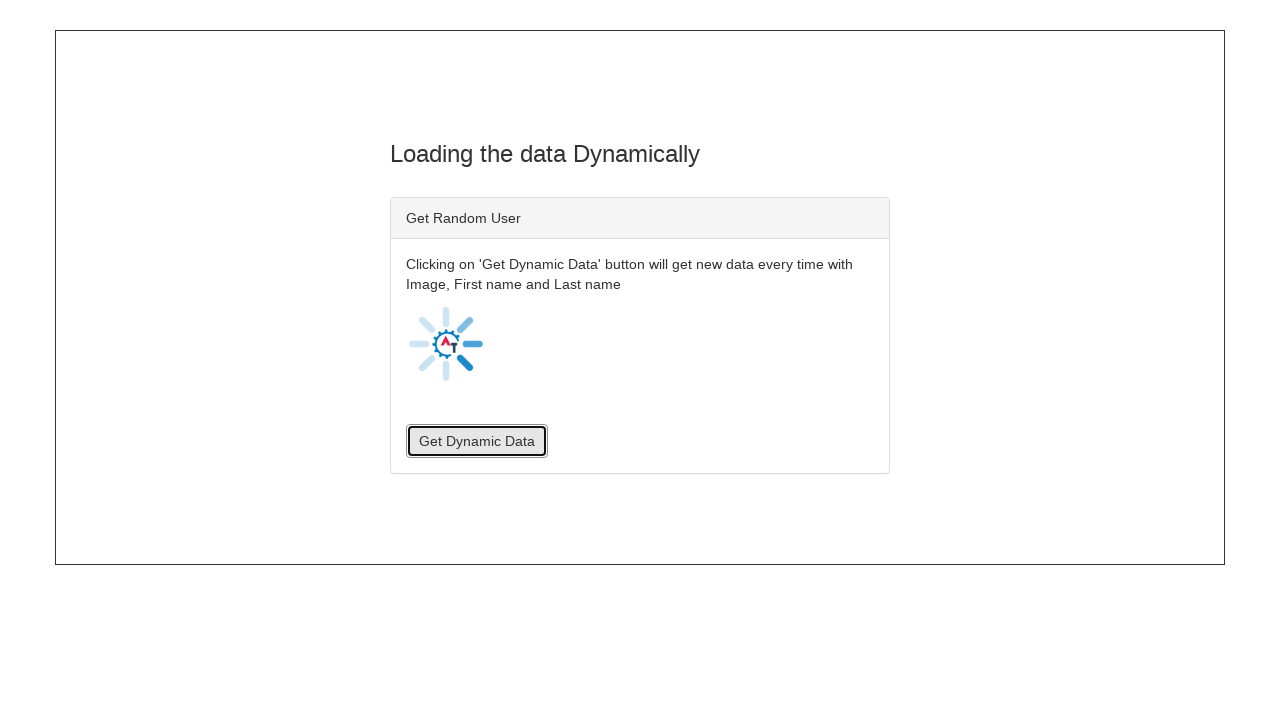

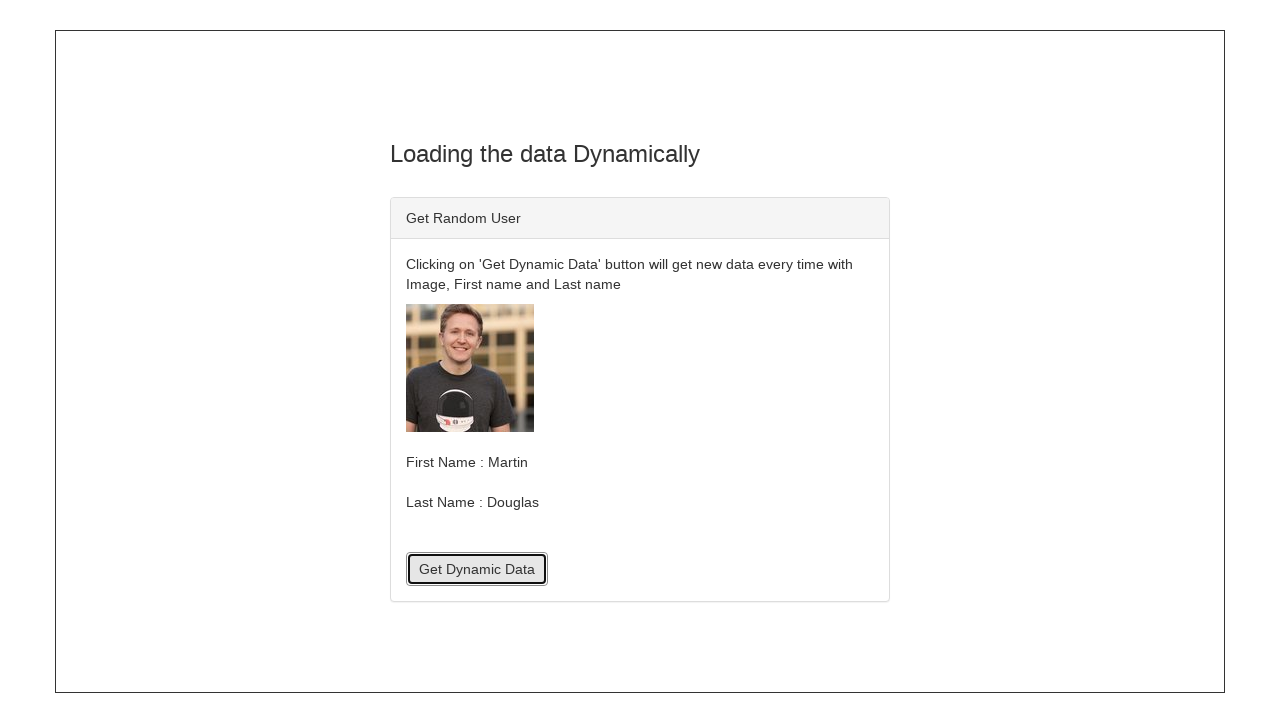